Navigates to the Demoblaze demo e-commerce site and verifies that product listings are displayed on the homepage

Starting URL: https://www.demoblaze.com/index.html

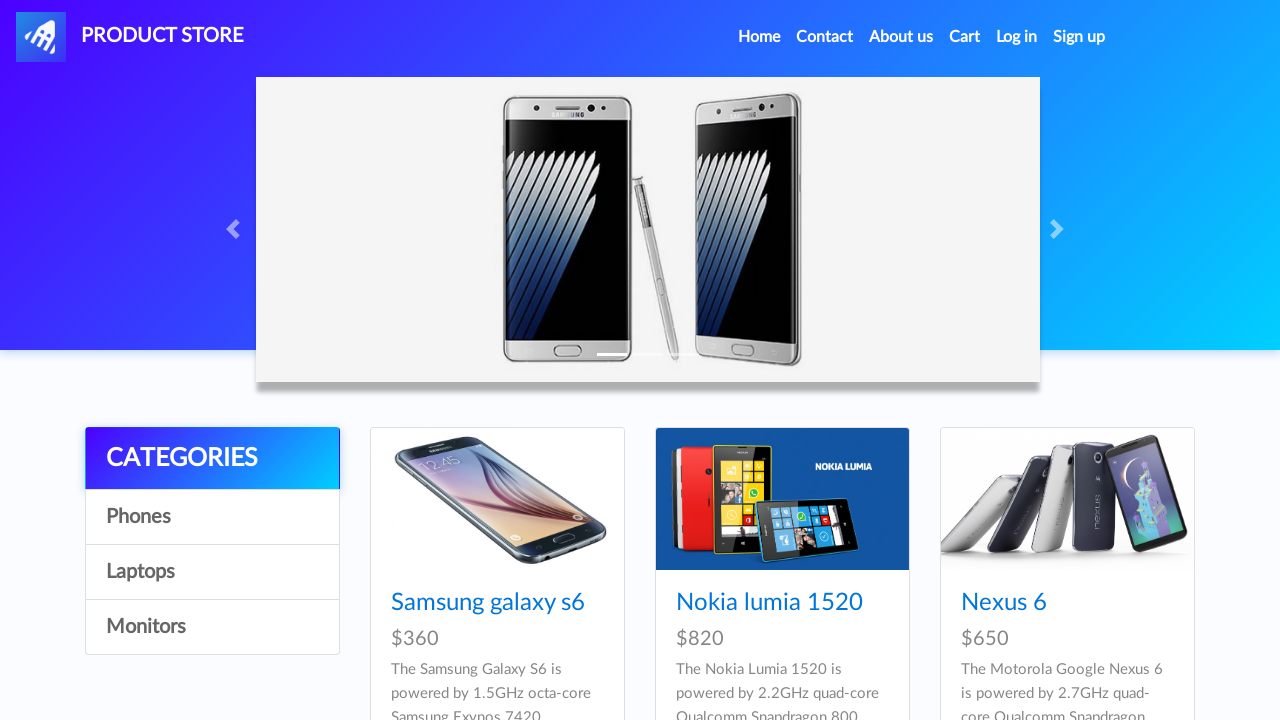

Navigated to Demoblaze homepage
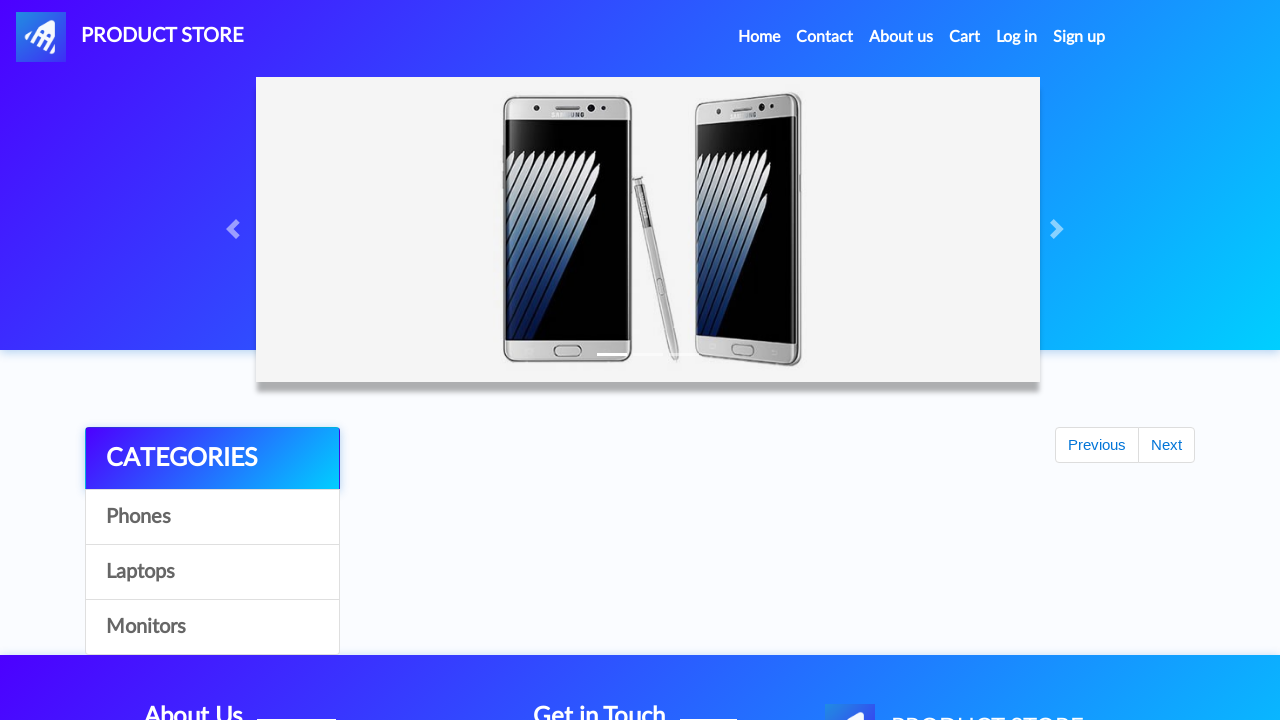

Product listings loaded on homepage
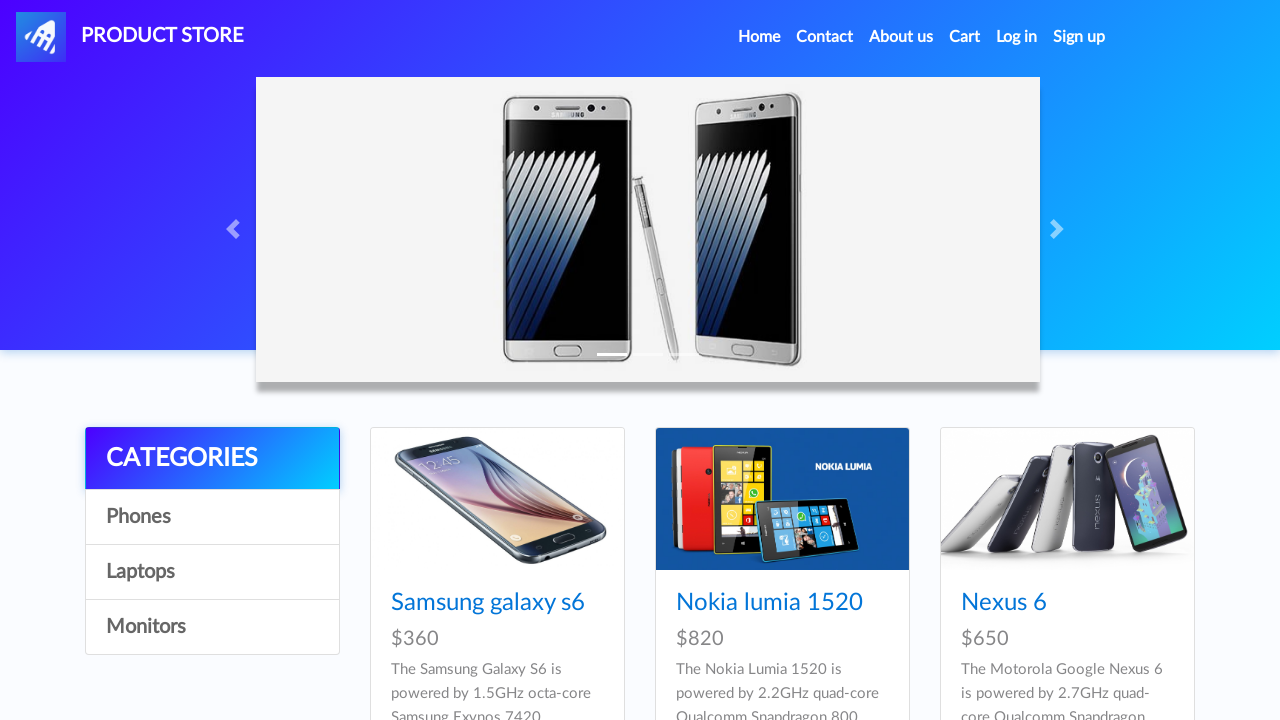

First product card is visible on the homepage
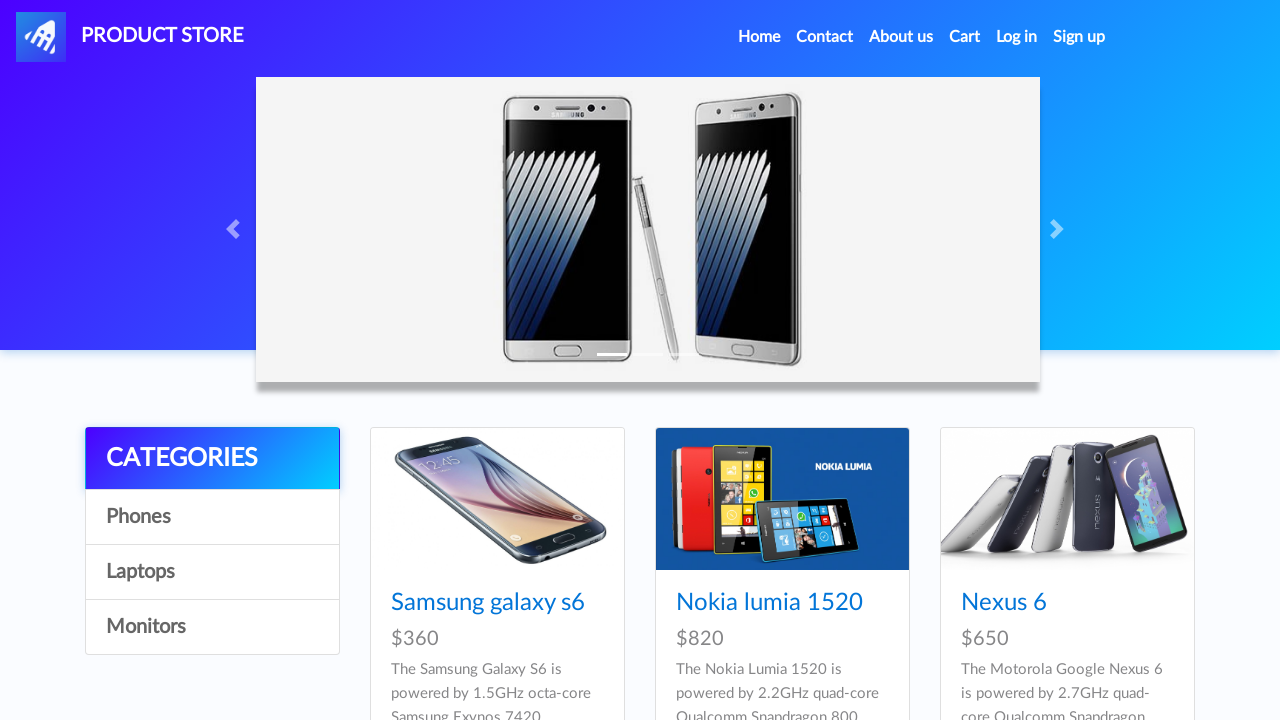

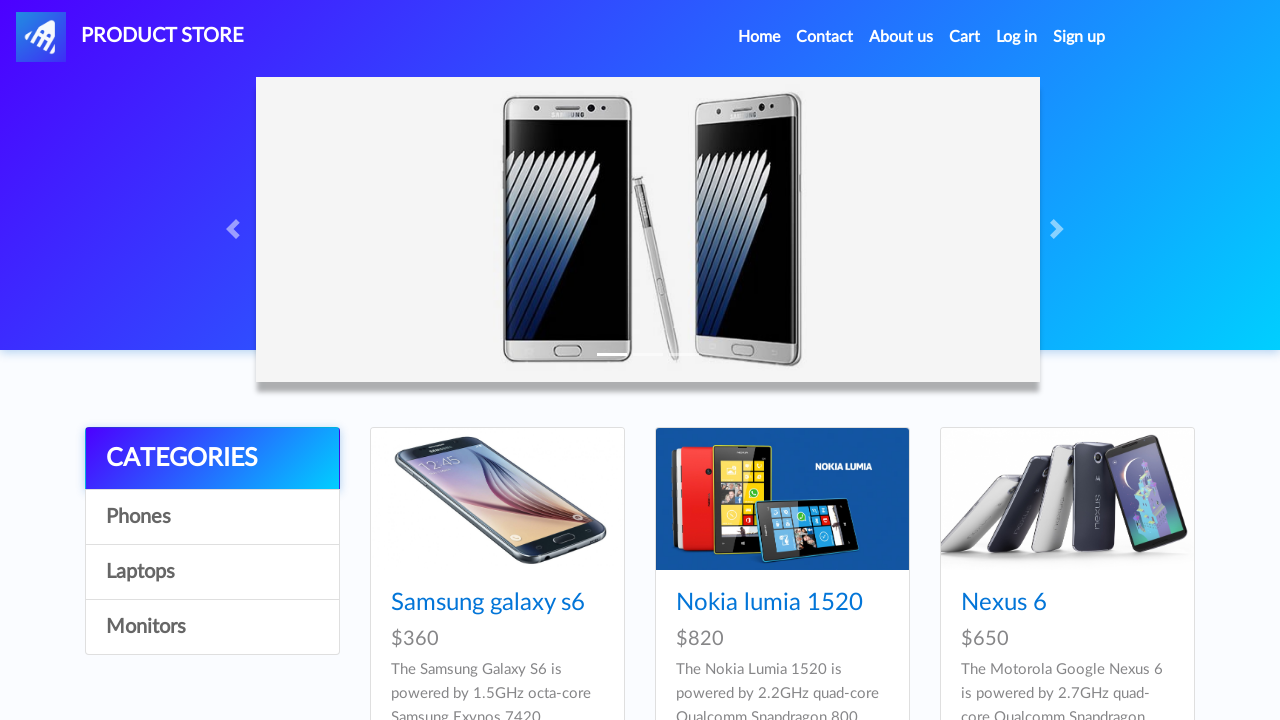